Tests handling of a JavaScript alert dialog by clicking a button that triggers an alert and accepting it

Starting URL: https://the-internet.herokuapp.com/javascript_alerts

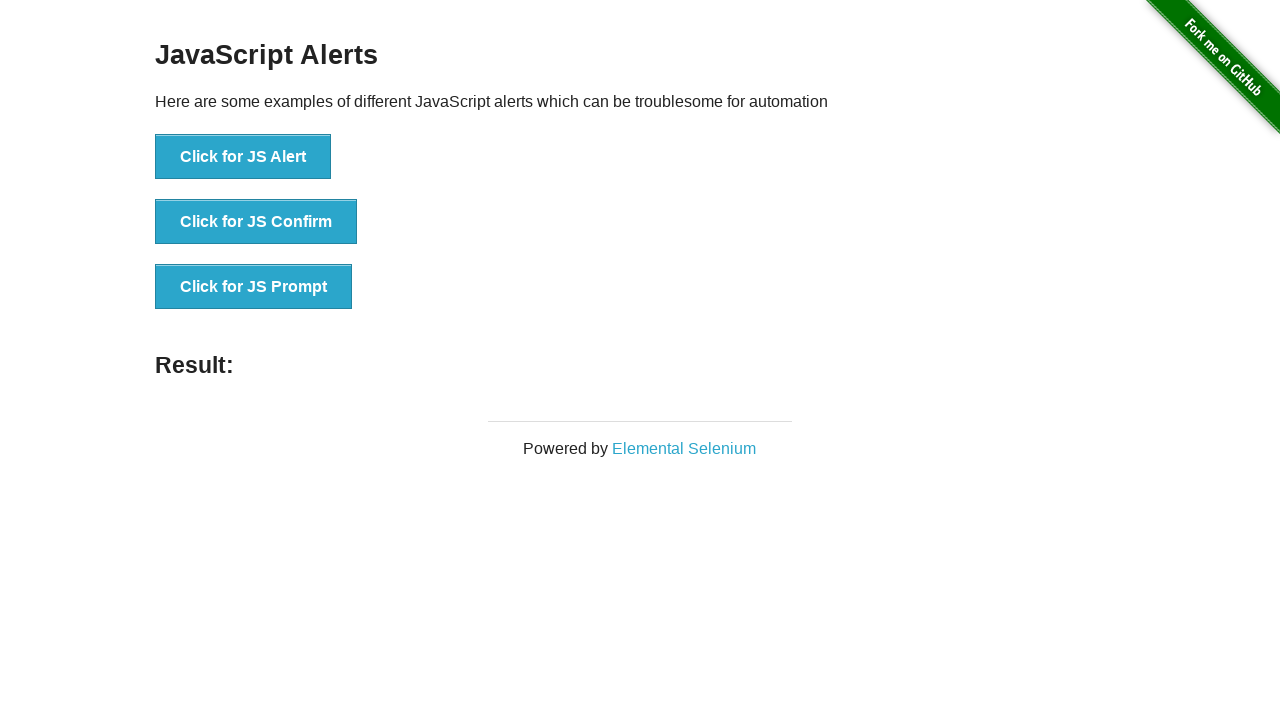

Set up dialog handler to accept alerts
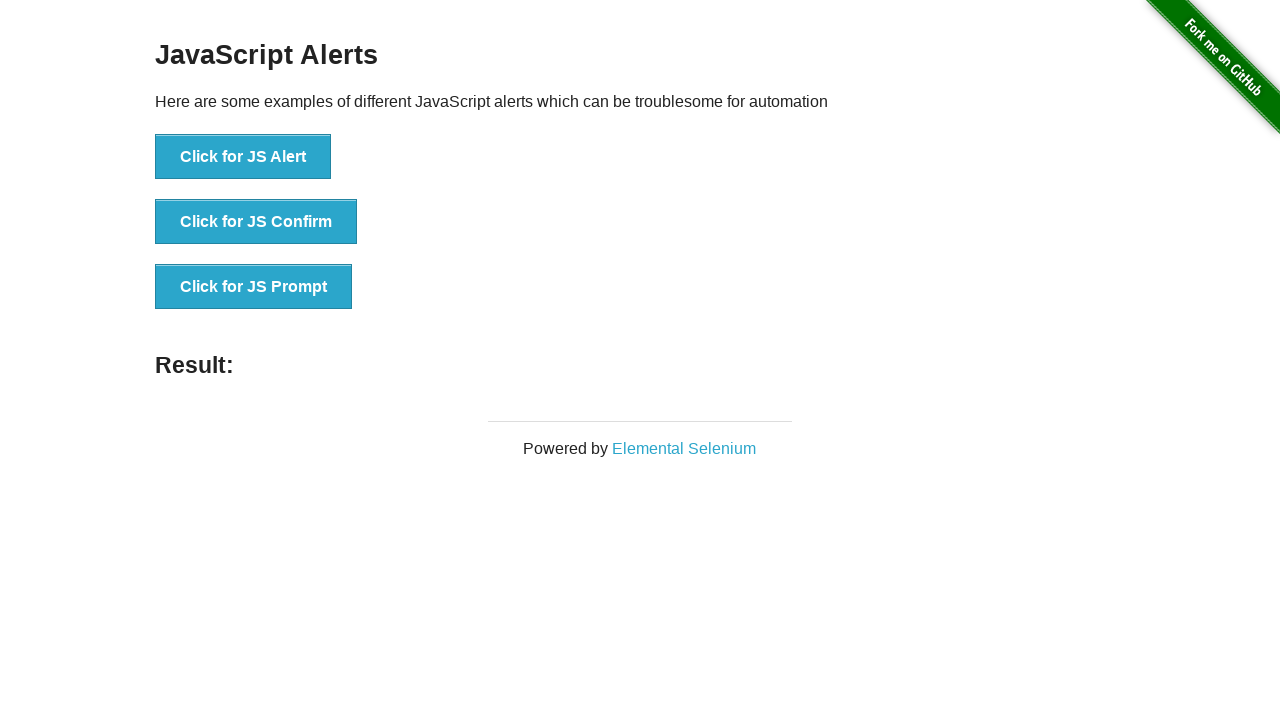

Clicked button to trigger JavaScript alert at (243, 157) on xpath=//button[text()='Click for JS Alert']
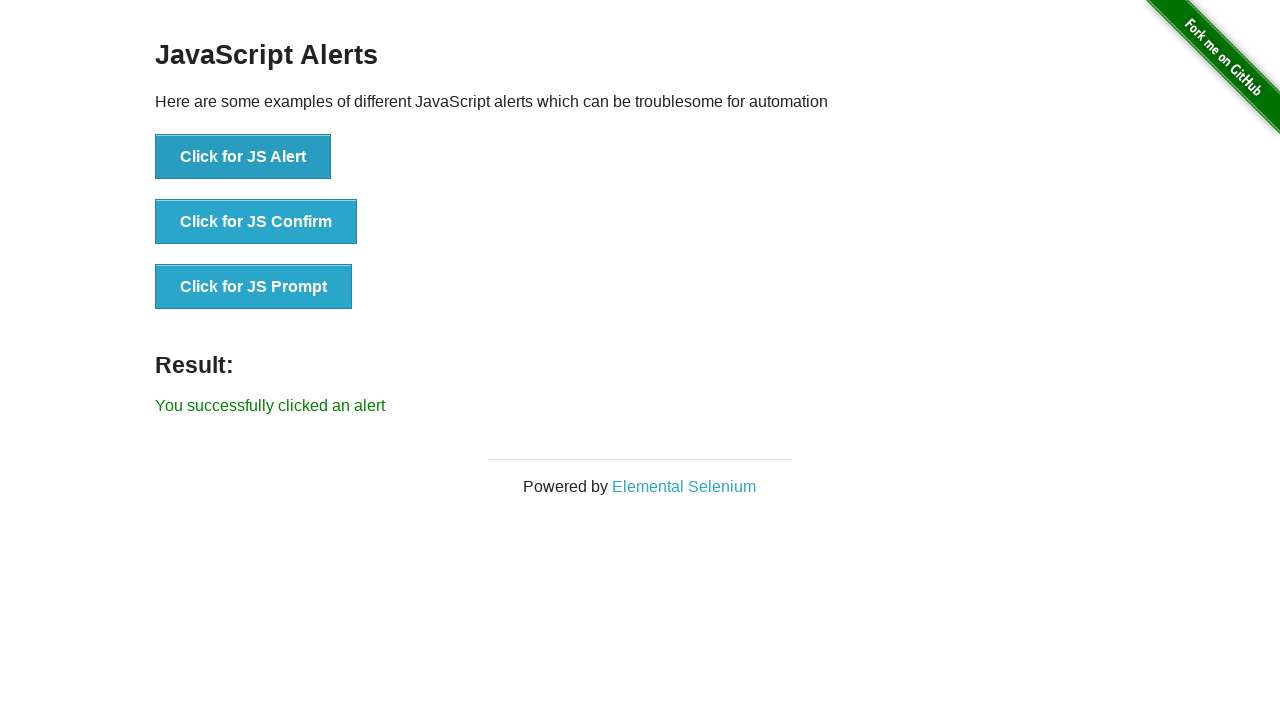

Alert was accepted and result message appeared
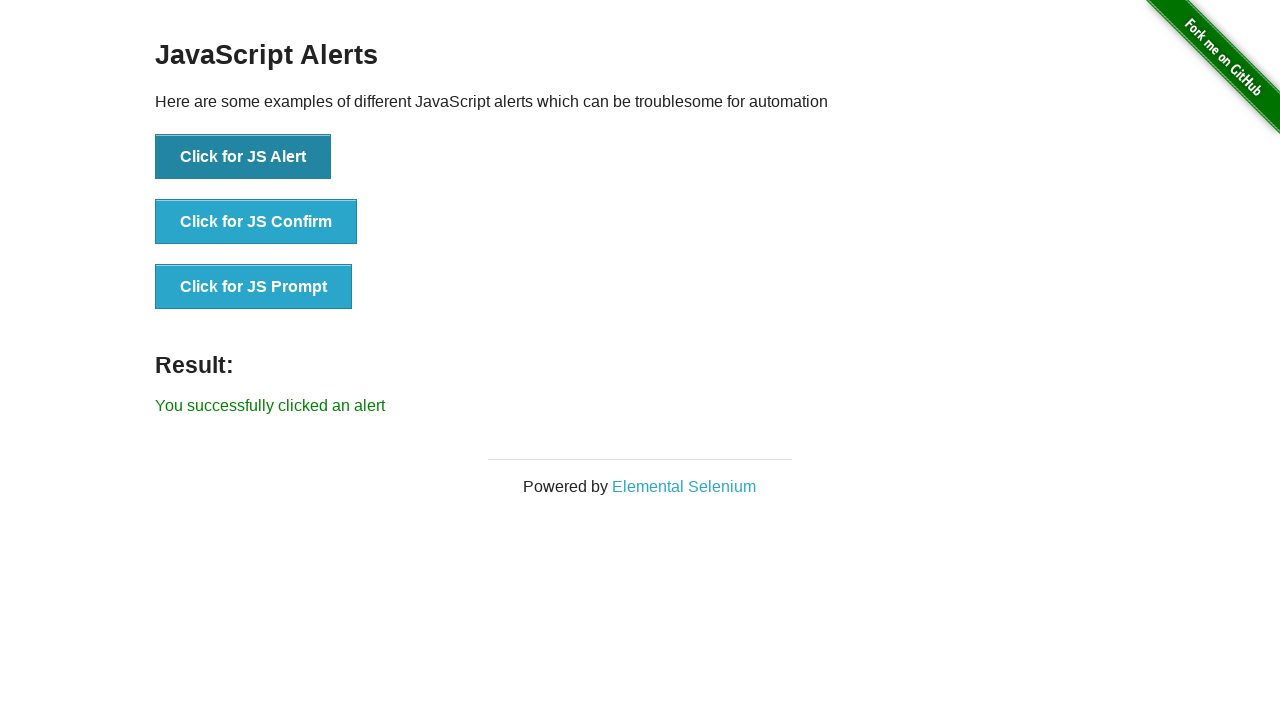

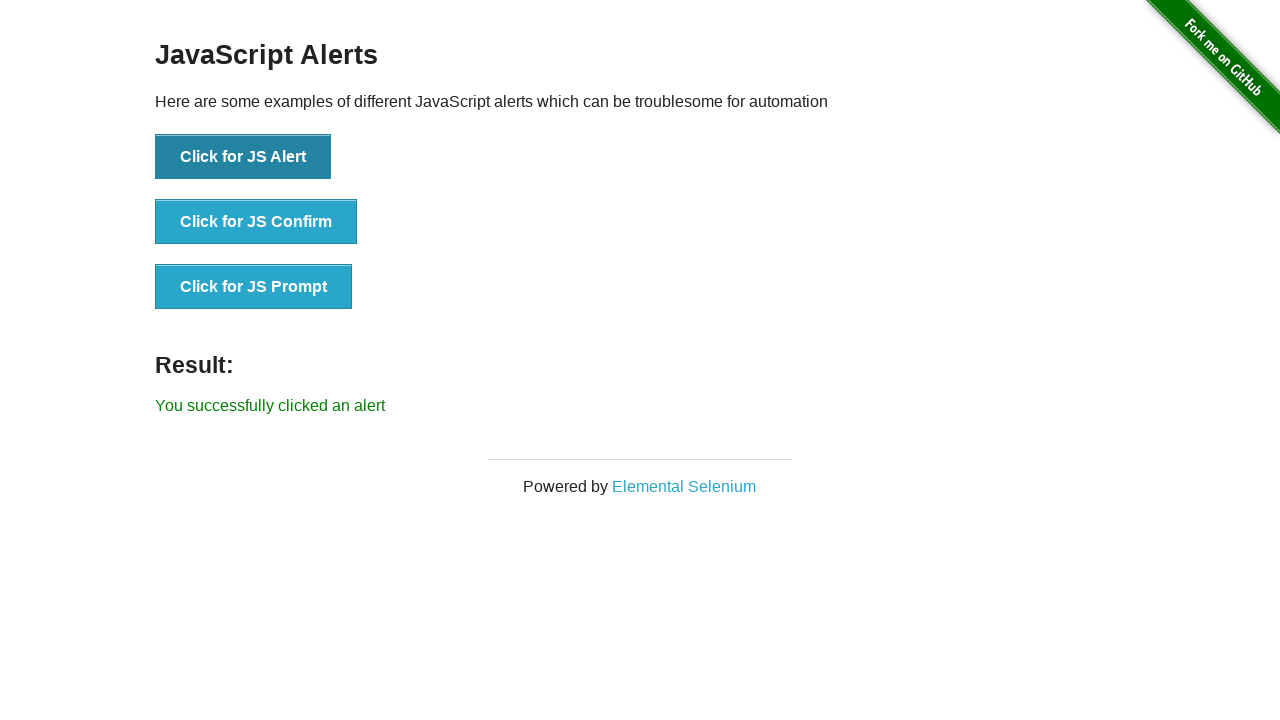